Tests selecting a radio button option on a form by choosing "office" from the "add_type" radio button group

Starting URL: https://www.thetestingworld.com/testings/

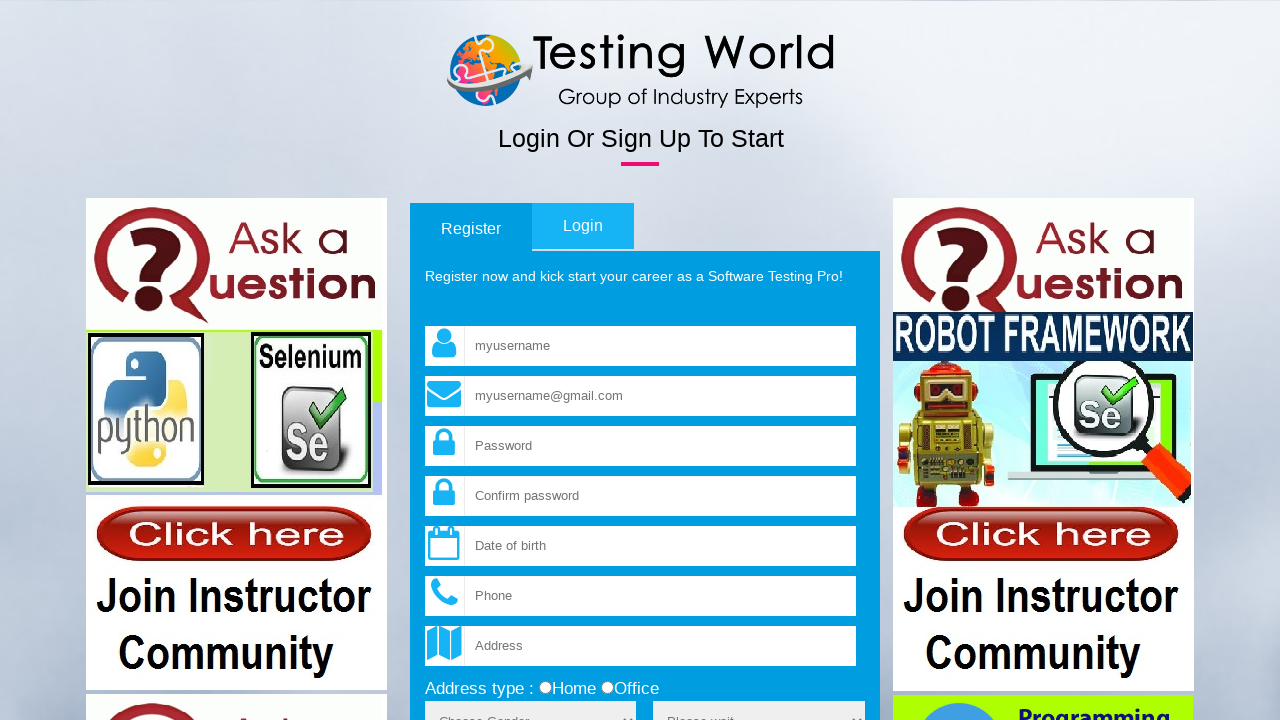

Navigated to the testing form page
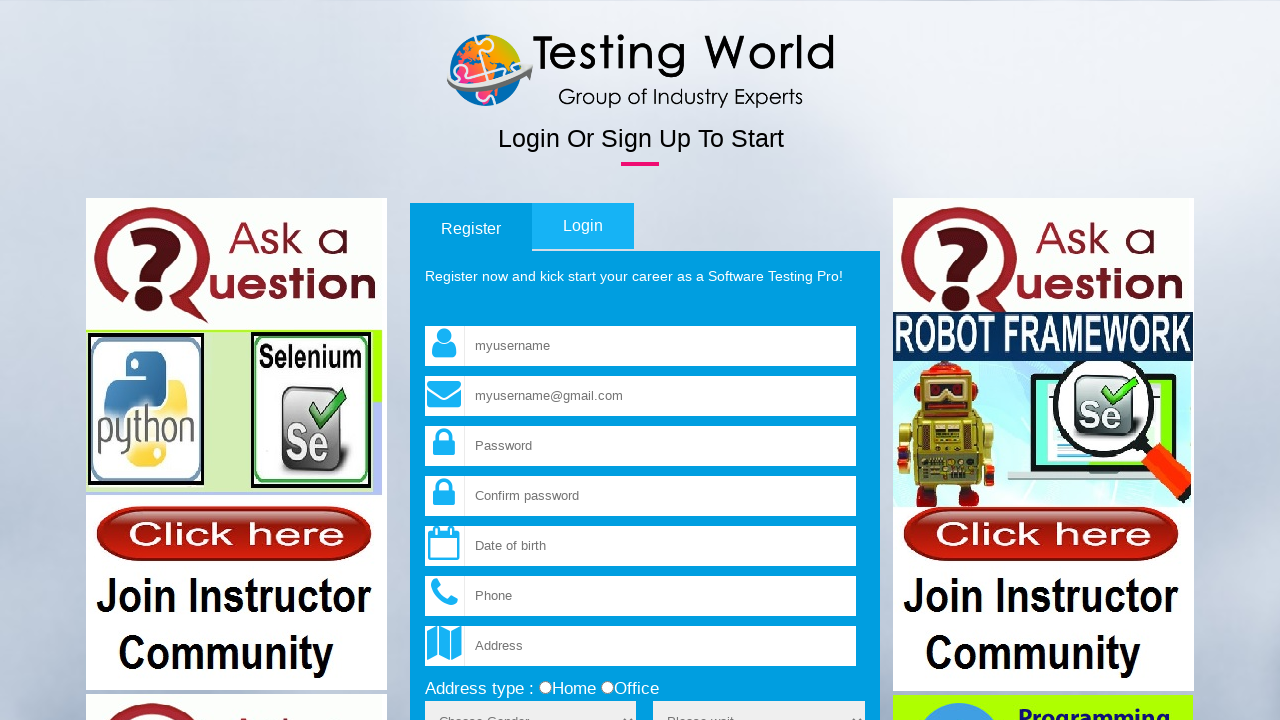

Selected 'office' radio button from add_type group at (607, 688) on input[name='add_type'][value='office']
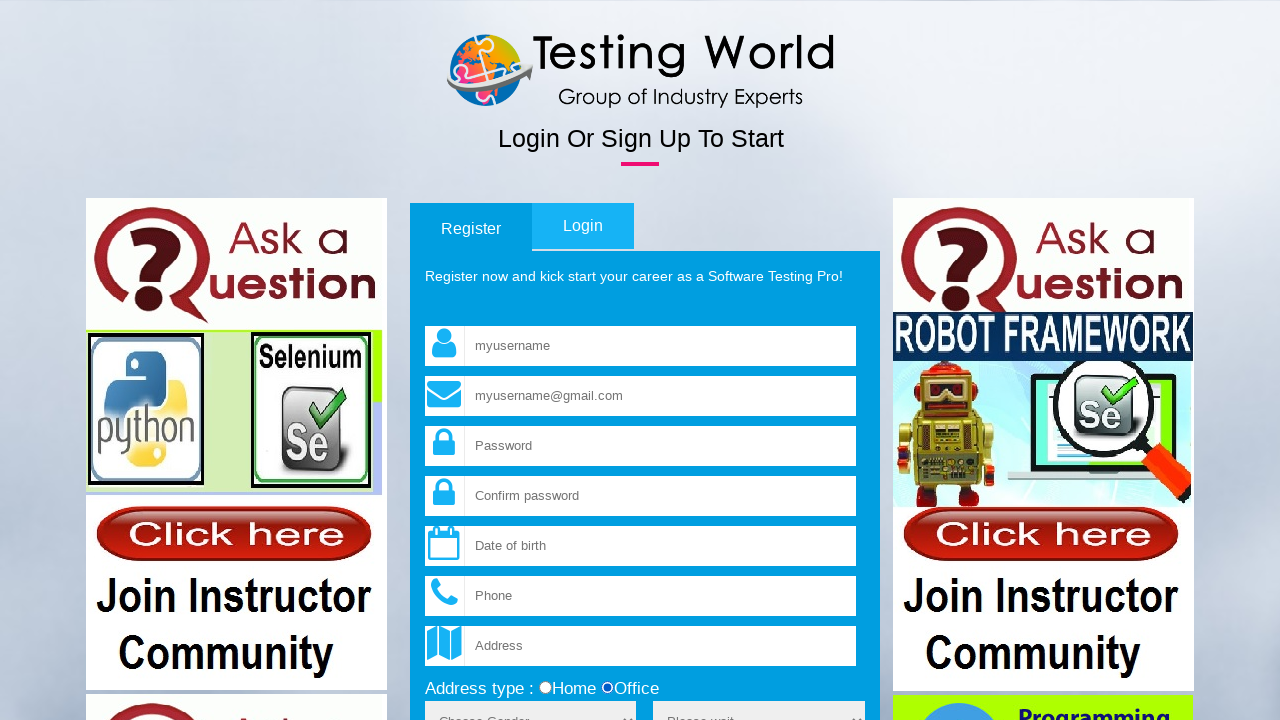

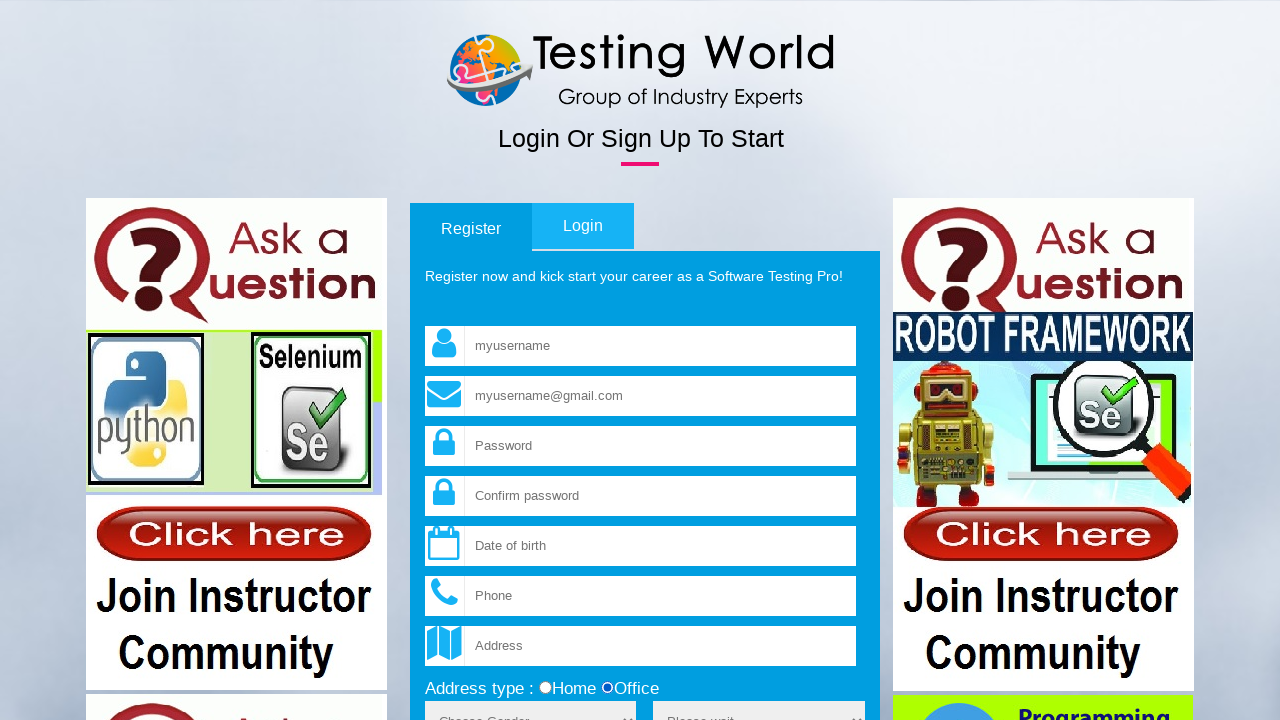